Tests a practice form submission by filling in name, email, password fields, checking a checkbox, and submitting the form, then verifying a success message appears.

Starting URL: https://rahulshettyacademy.com/angularpractice/

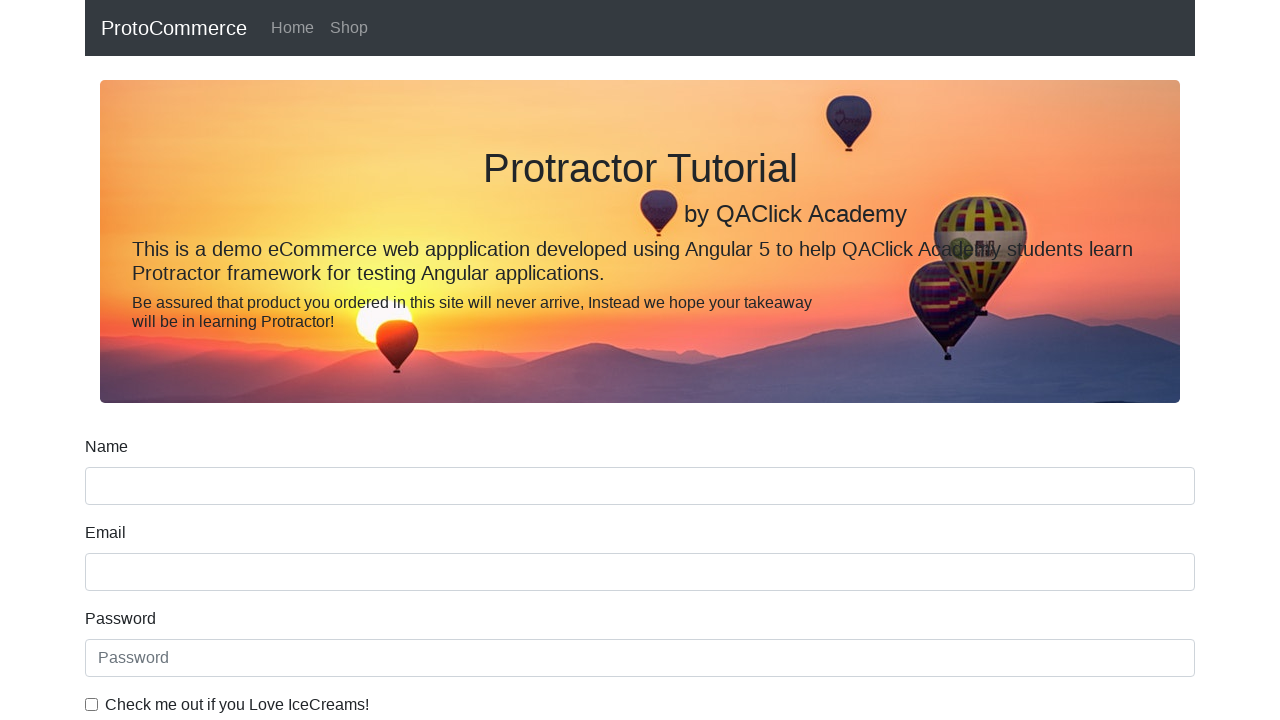

Filled name field with 'rahul' on input[name='name']
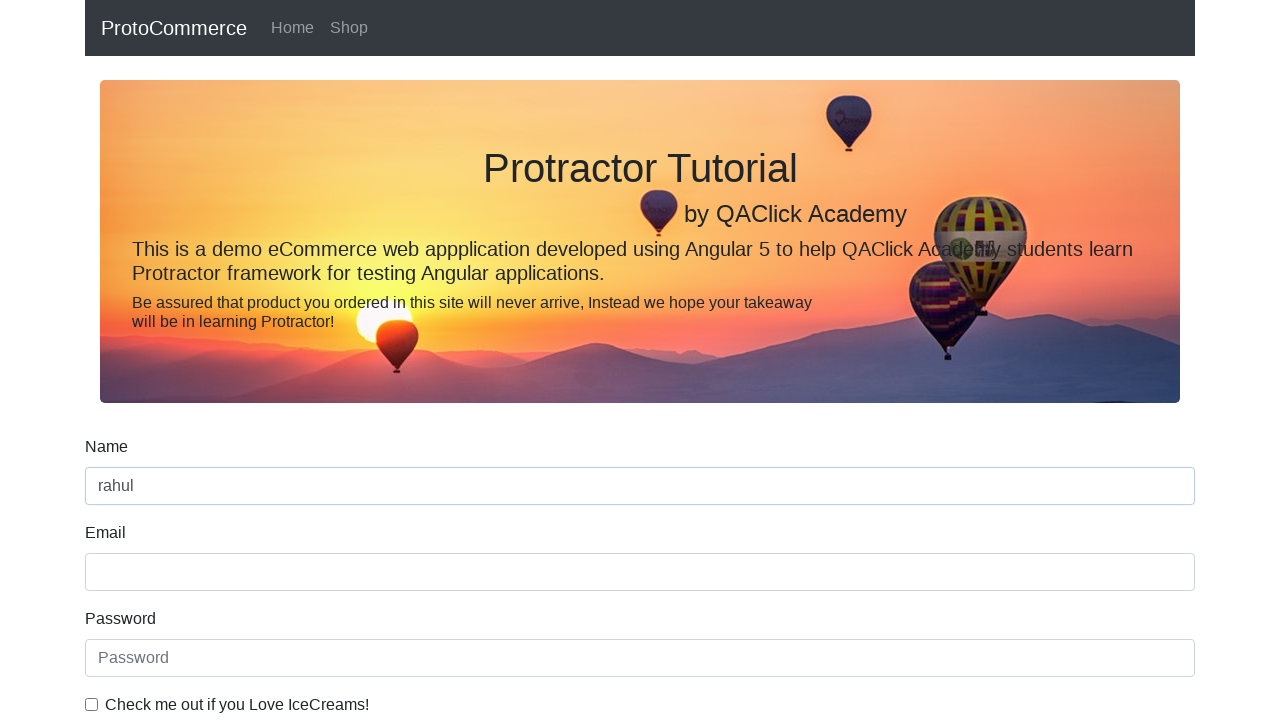

Filled email field with 'testuser2847@gmail.com' on input[name='email']
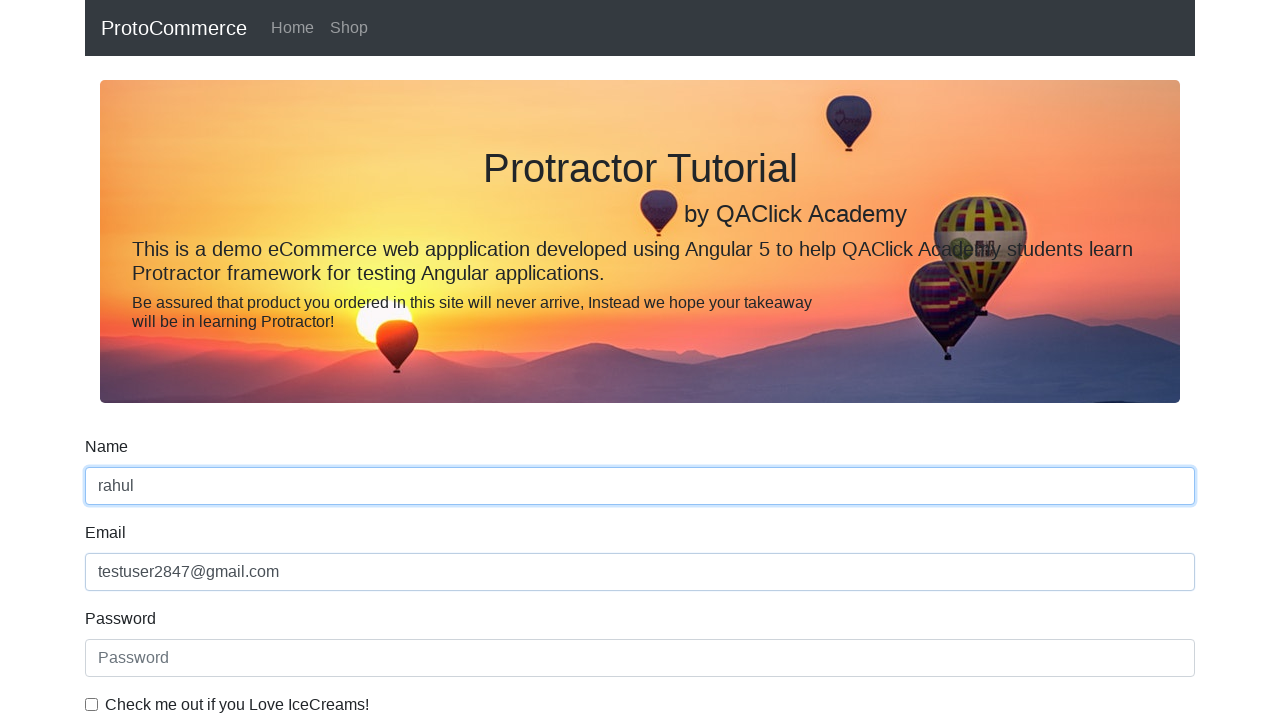

Filled password field with 'SecurePass456' on #exampleInputPassword1
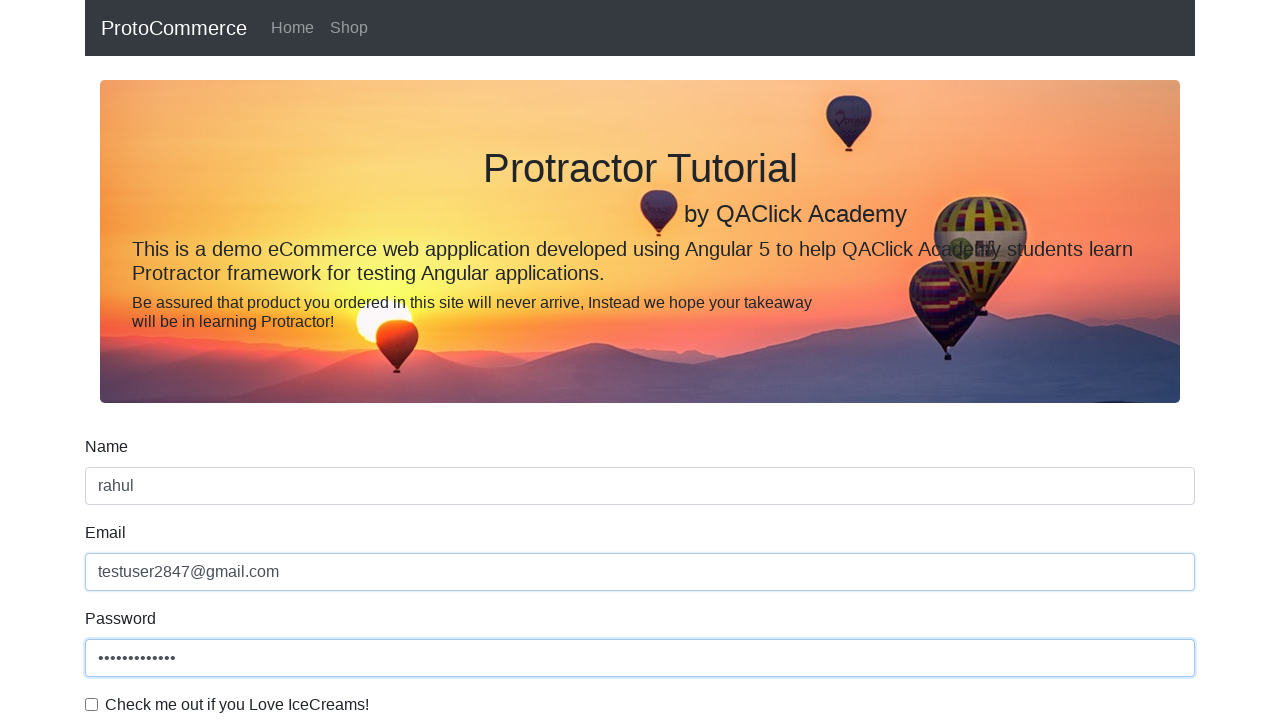

Checked the example checkbox at (92, 704) on #exampleCheck1
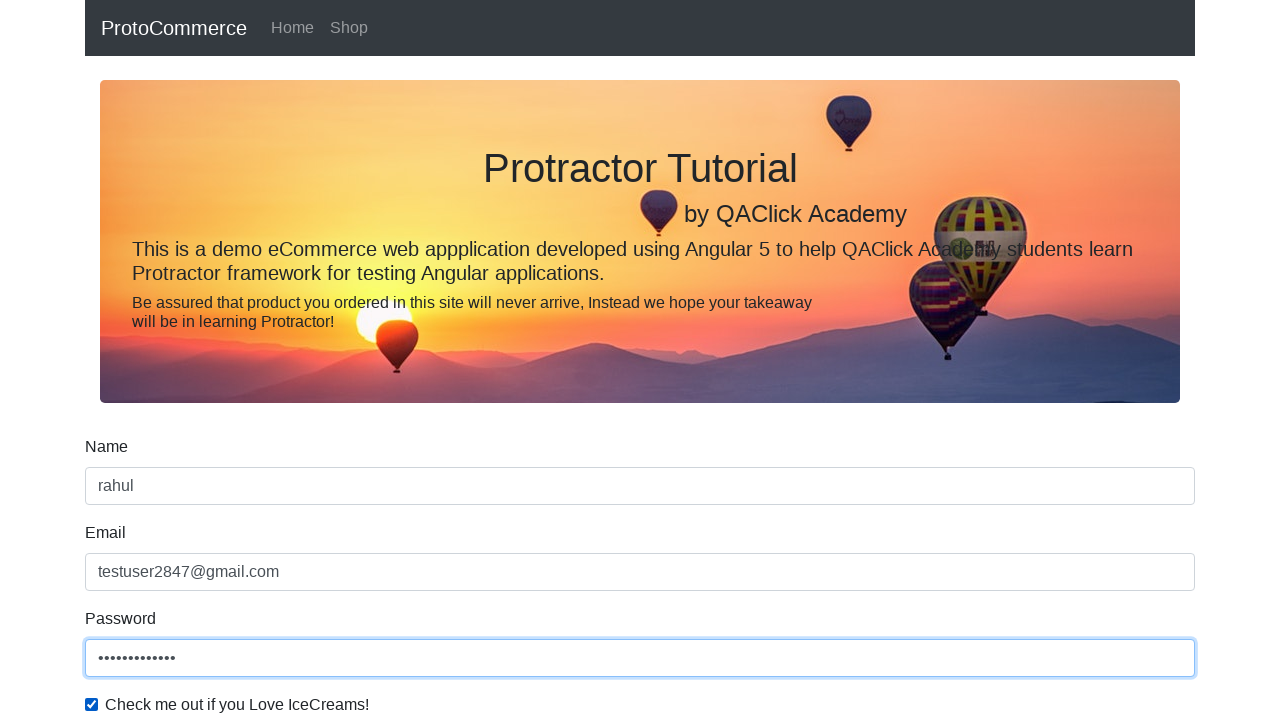

Clicked Submit button to submit the form at (123, 491) on input[value='Submit']
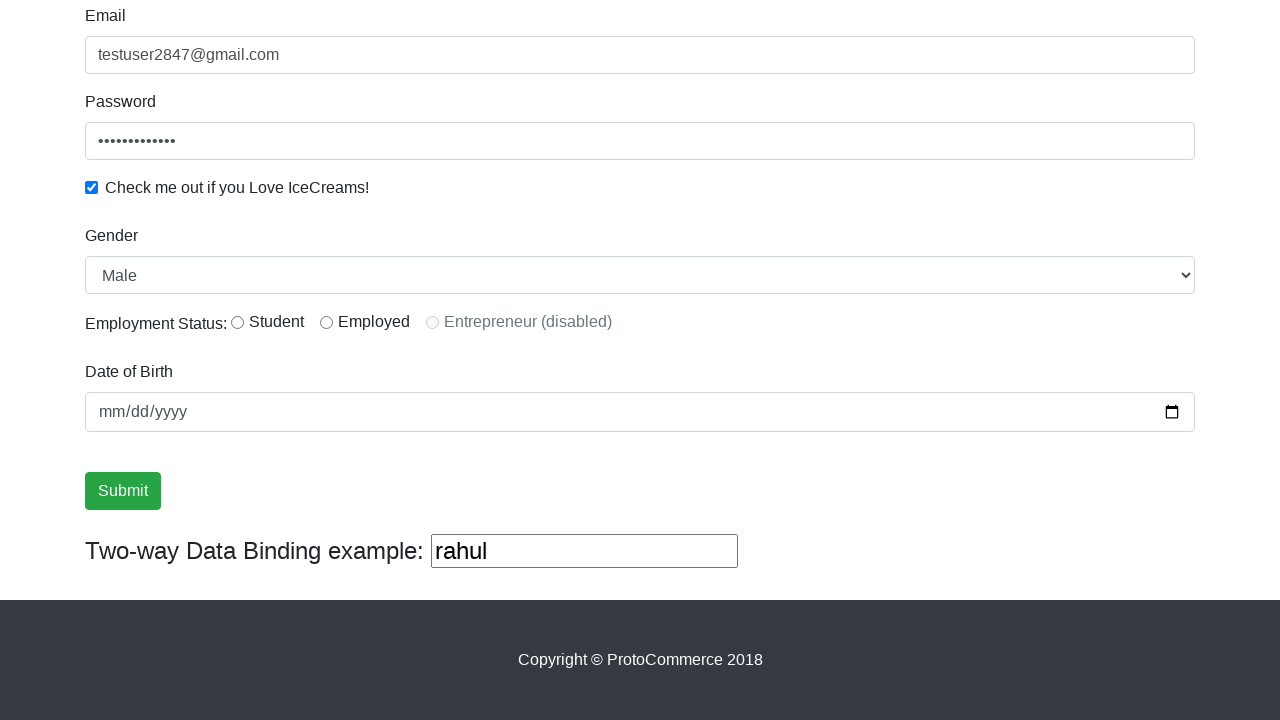

Success message alert appeared
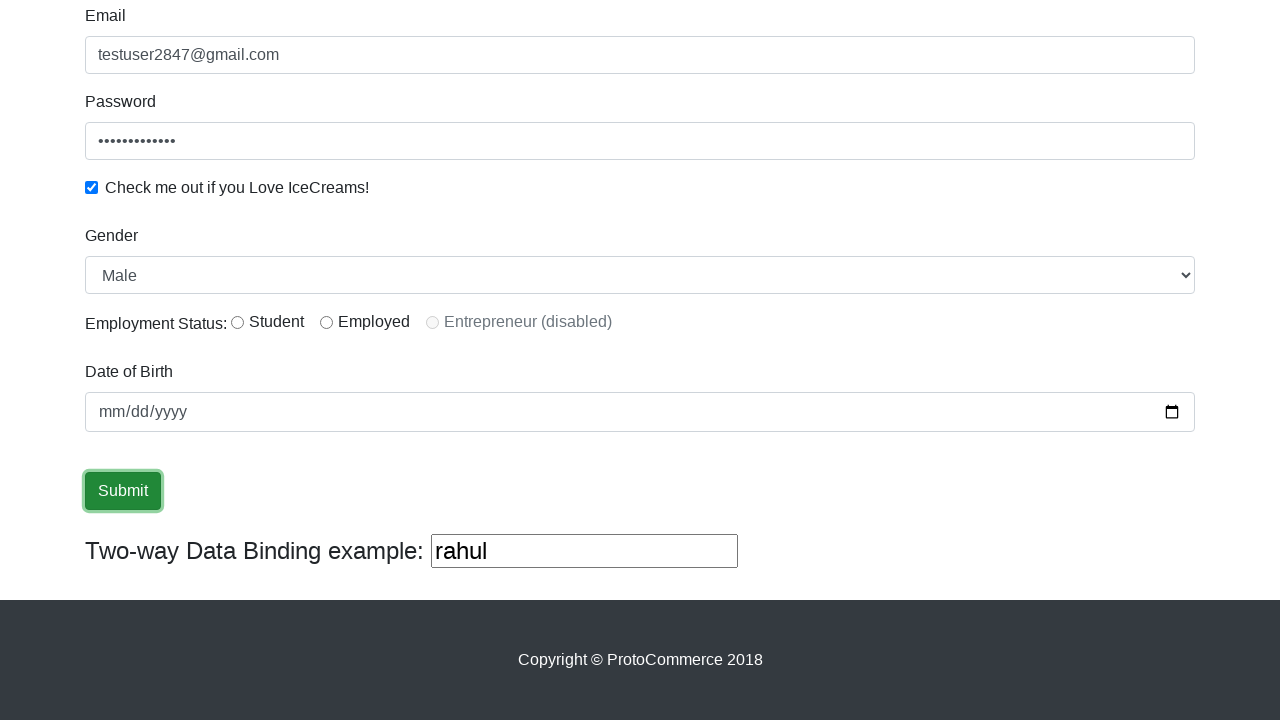

Retrieved success message text content
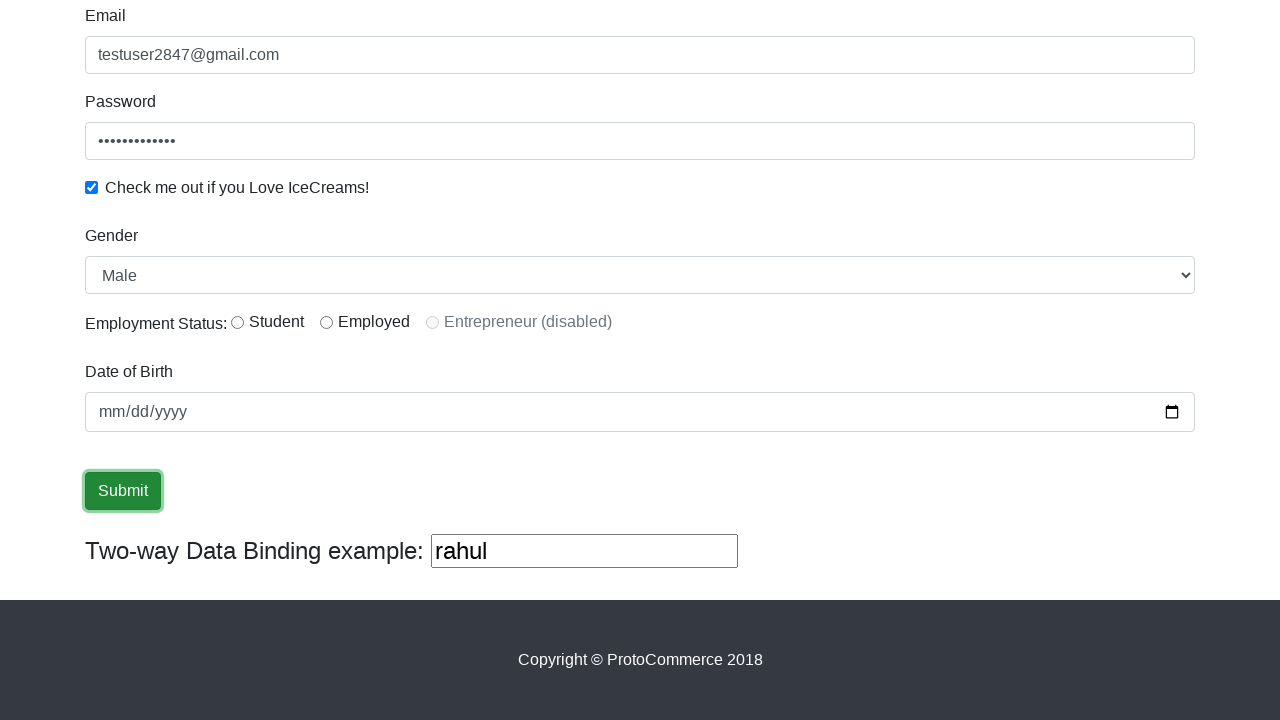

Verified 'Success' text is present in the alert message
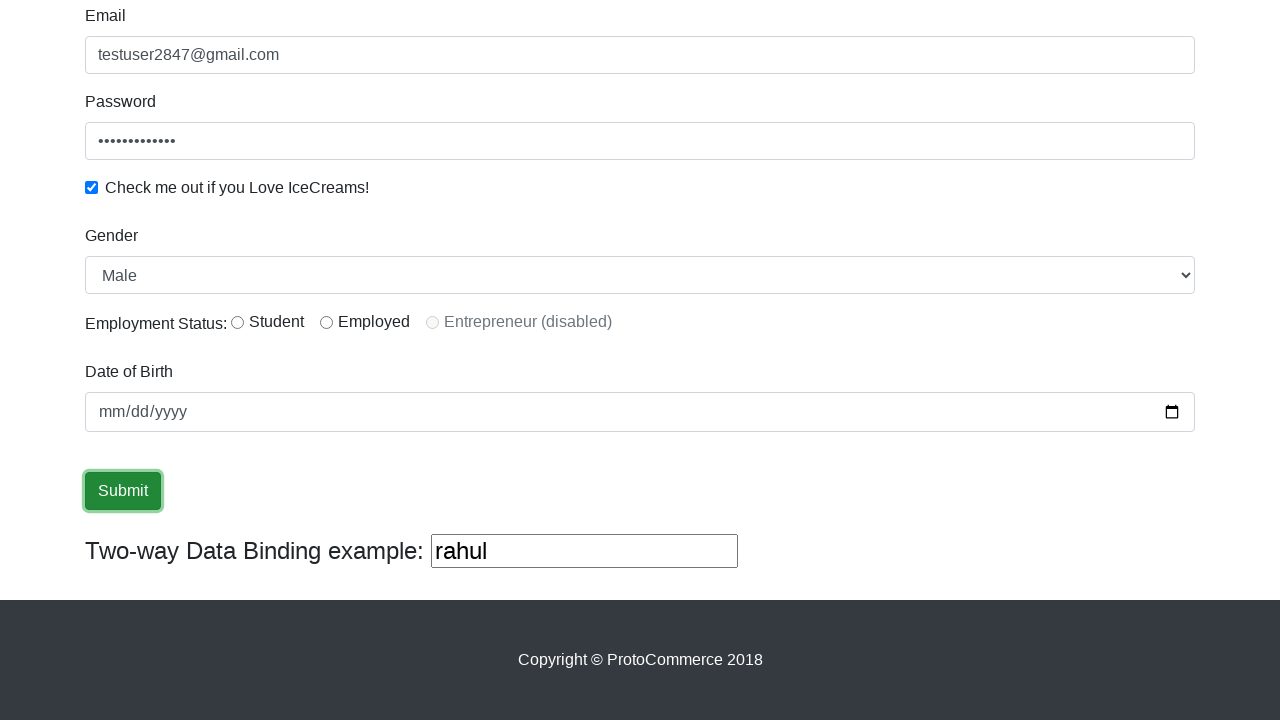

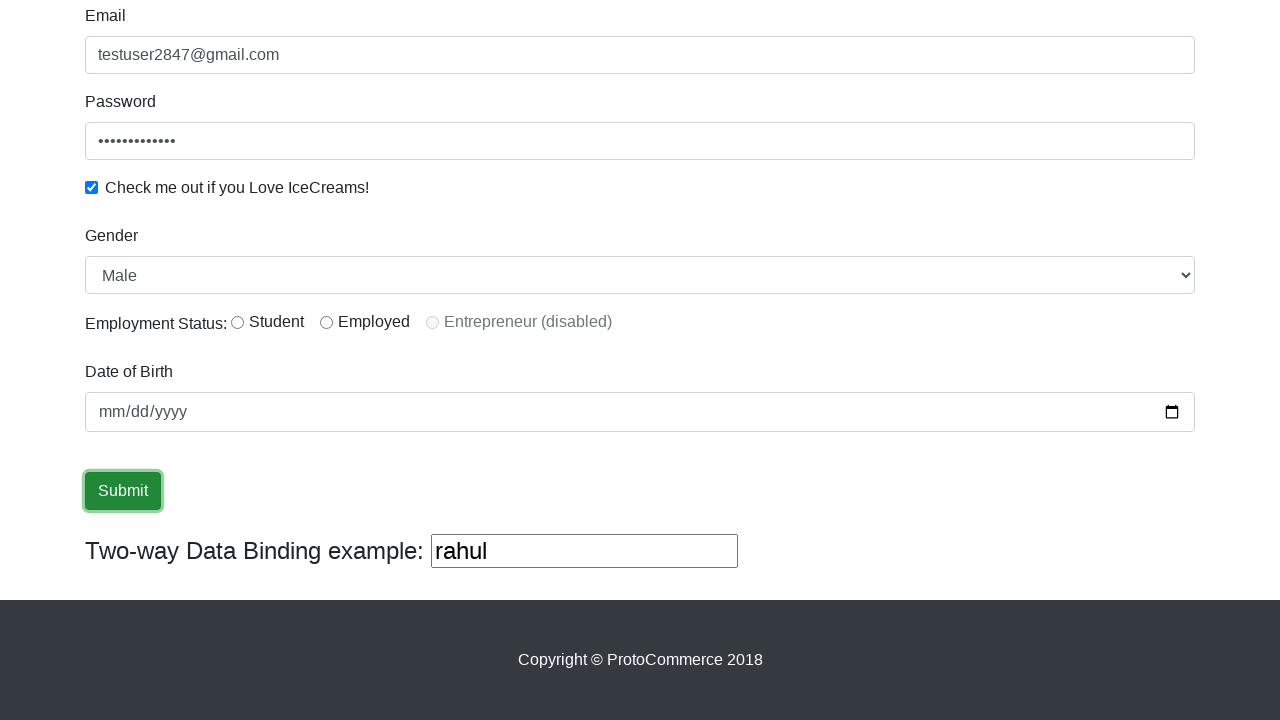